Tests menu navigation by hovering over menu items and clicking on nested sub-menu items

Starting URL: https://demoqa.com/menu

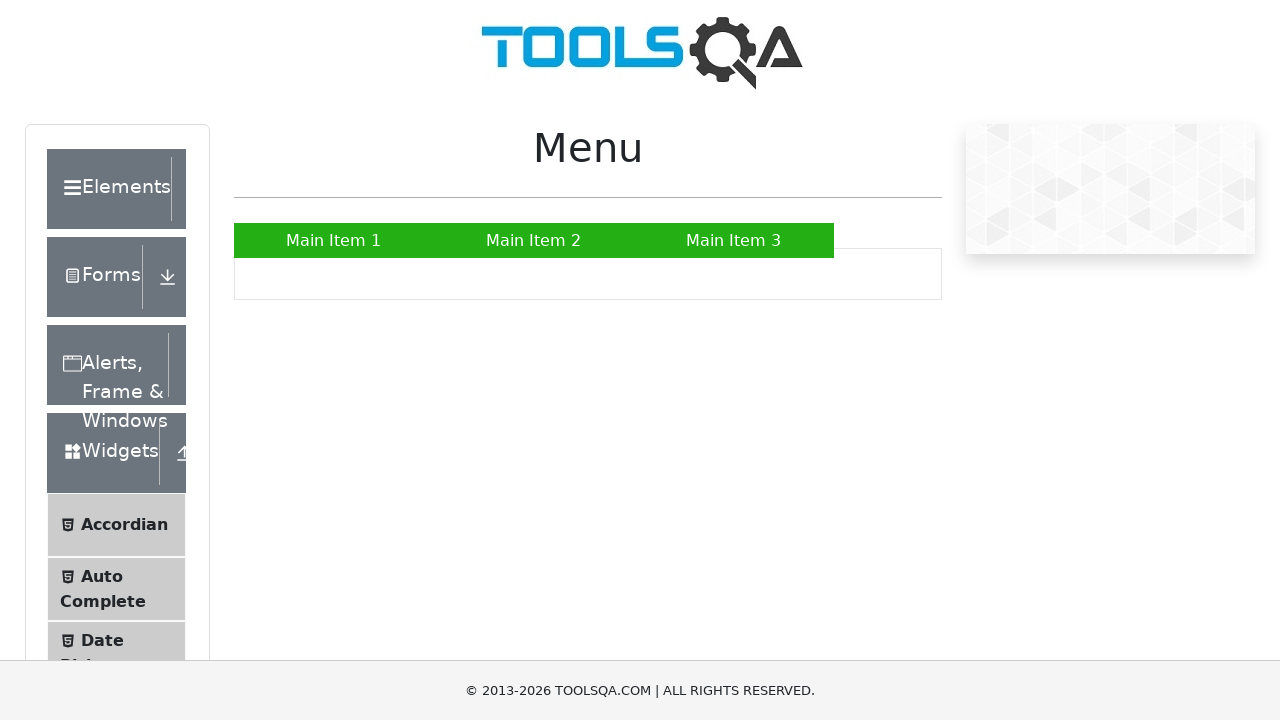

Hovered over Main Item 2 to reveal submenu at (534, 240) on xpath=//a[normalize-space()='Main Item 2']
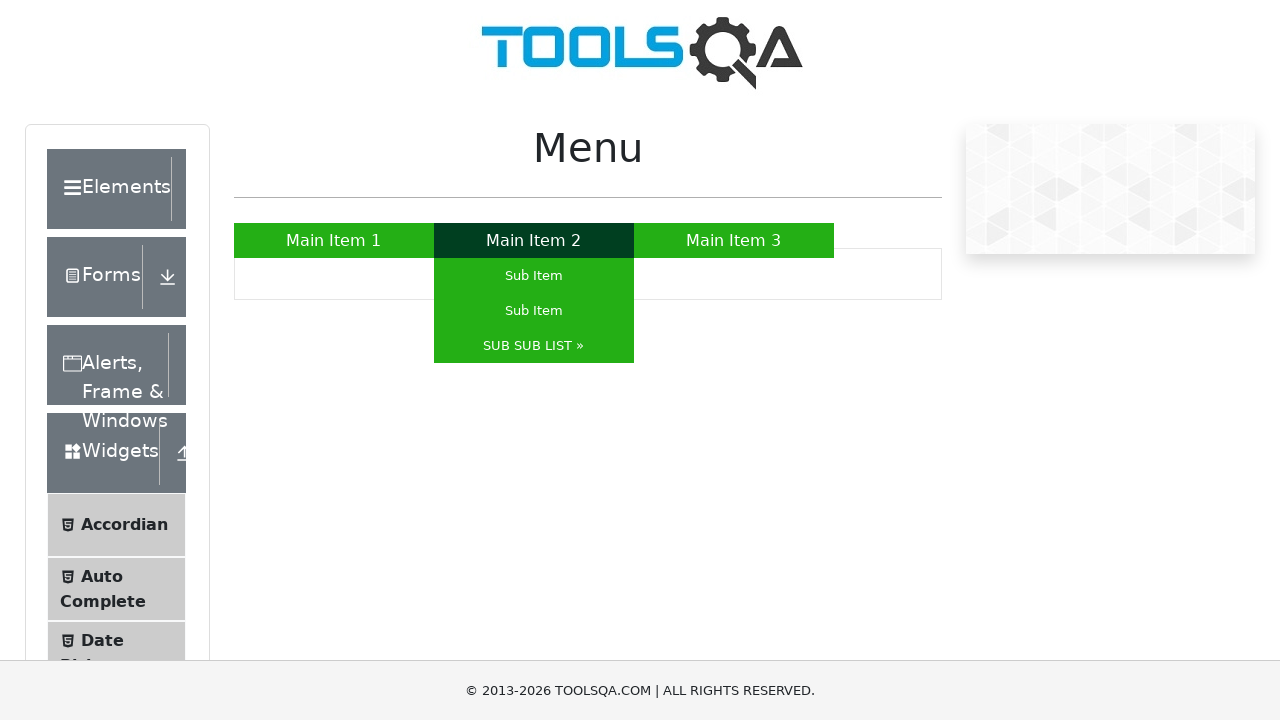

Clicked on the second Sub Item in the menu at (534, 310) on (//a[@href='#'][normalize-space()='Sub Item'])[2]
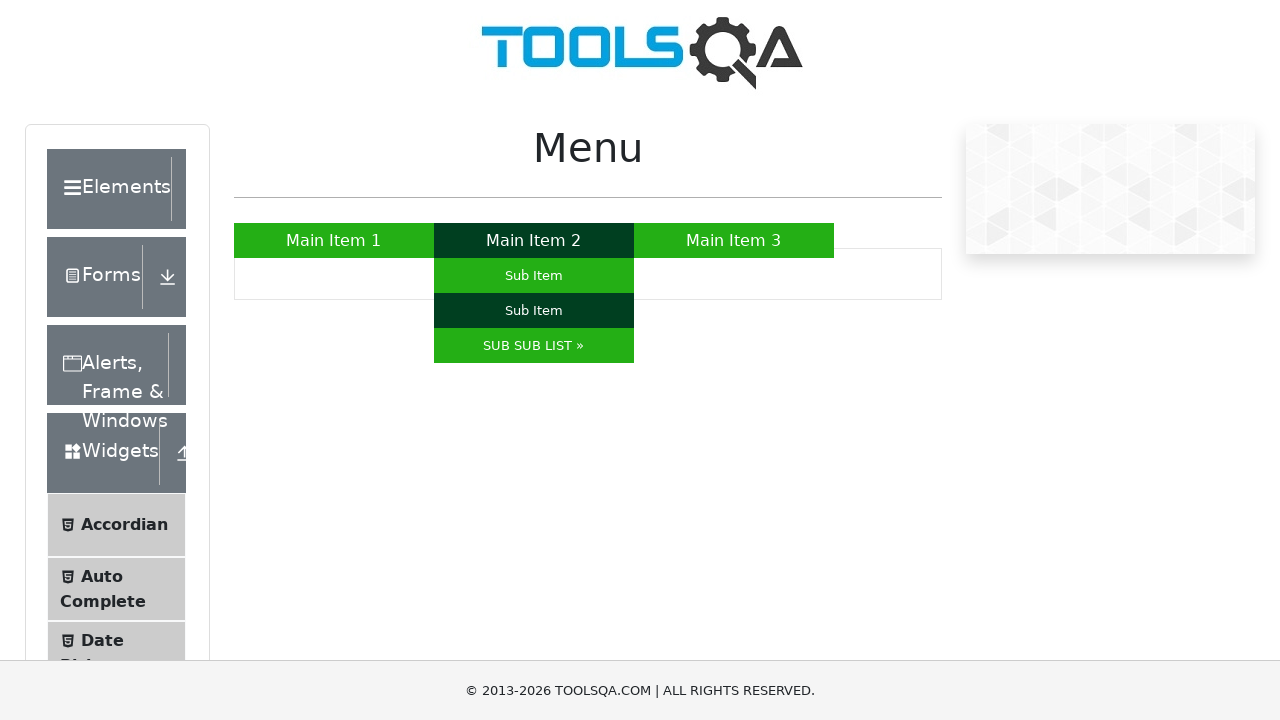

Hovered over SUB SUB LIST to reveal nested submenu at (534, 346) on xpath=//a[normalize-space()='SUB SUB LIST »']
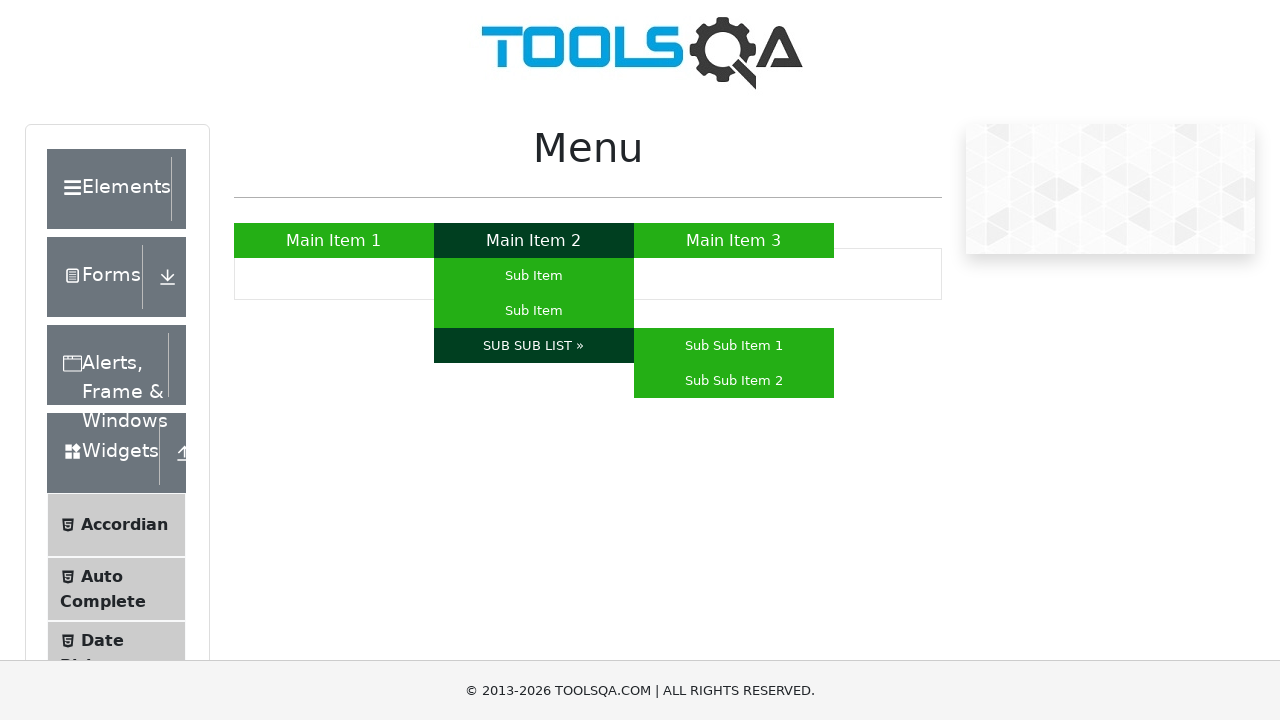

Clicked on Sub Sub Item 2 in the nested submenu at (734, 380) on xpath=//a[normalize-space()='Sub Sub Item 2']
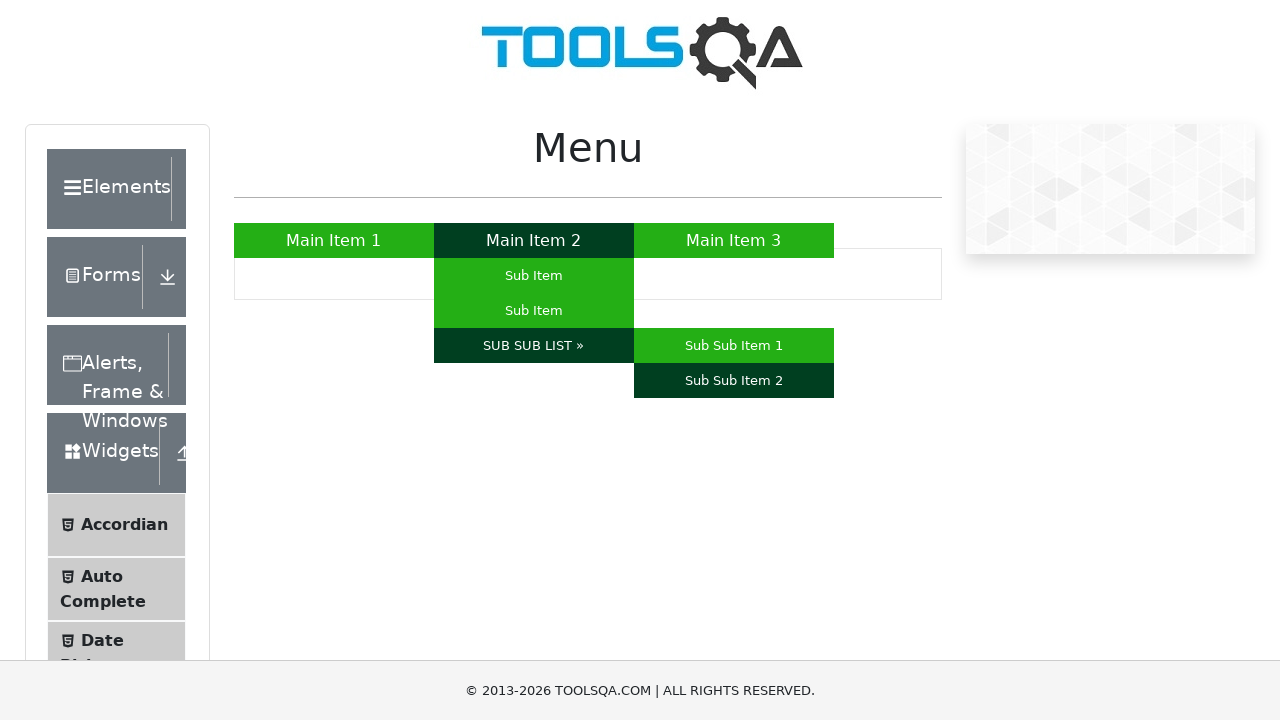

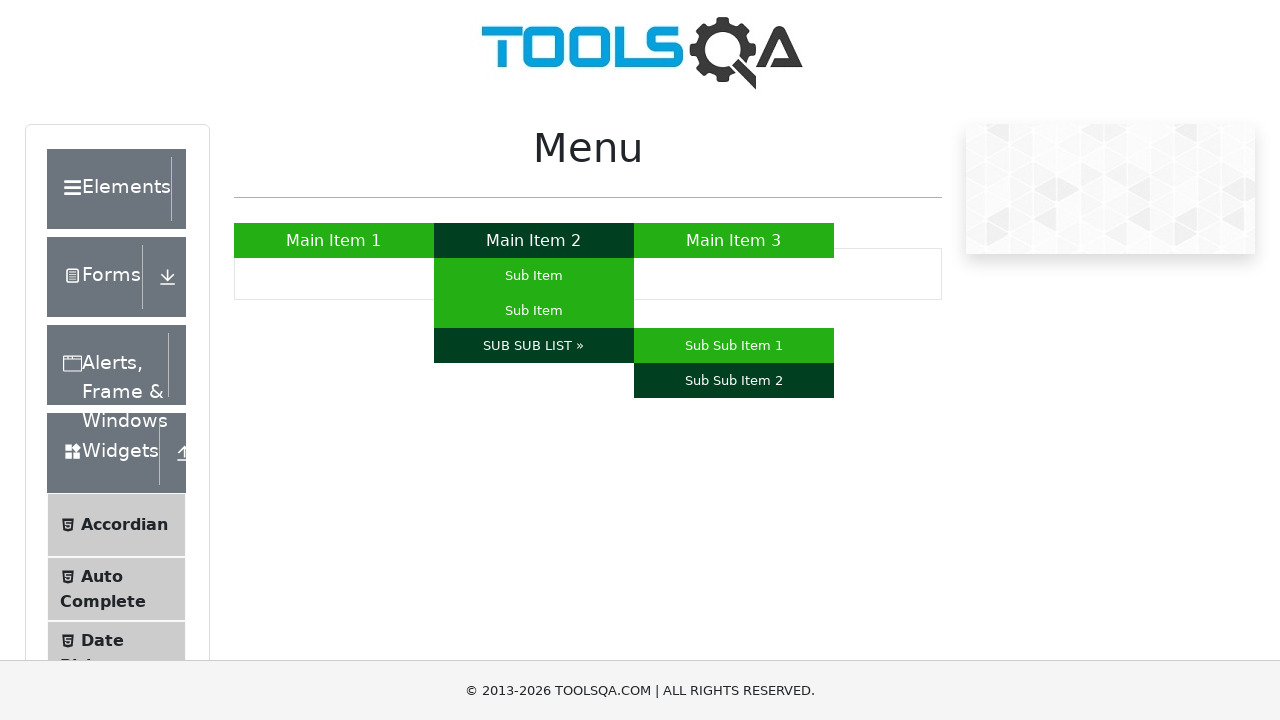